Navigates to an educational math revision notes page and removes various UI elements (navigation, sidebar, ads, footer) using JavaScript execution to clean up the page view.

Starting URL: https://www.savemyexams.co.uk/a-level/maths_pure-1/cie/20/revision-notes/1-algebra--functions/1-1-quadratics/1-1-1-expanding-brackets/

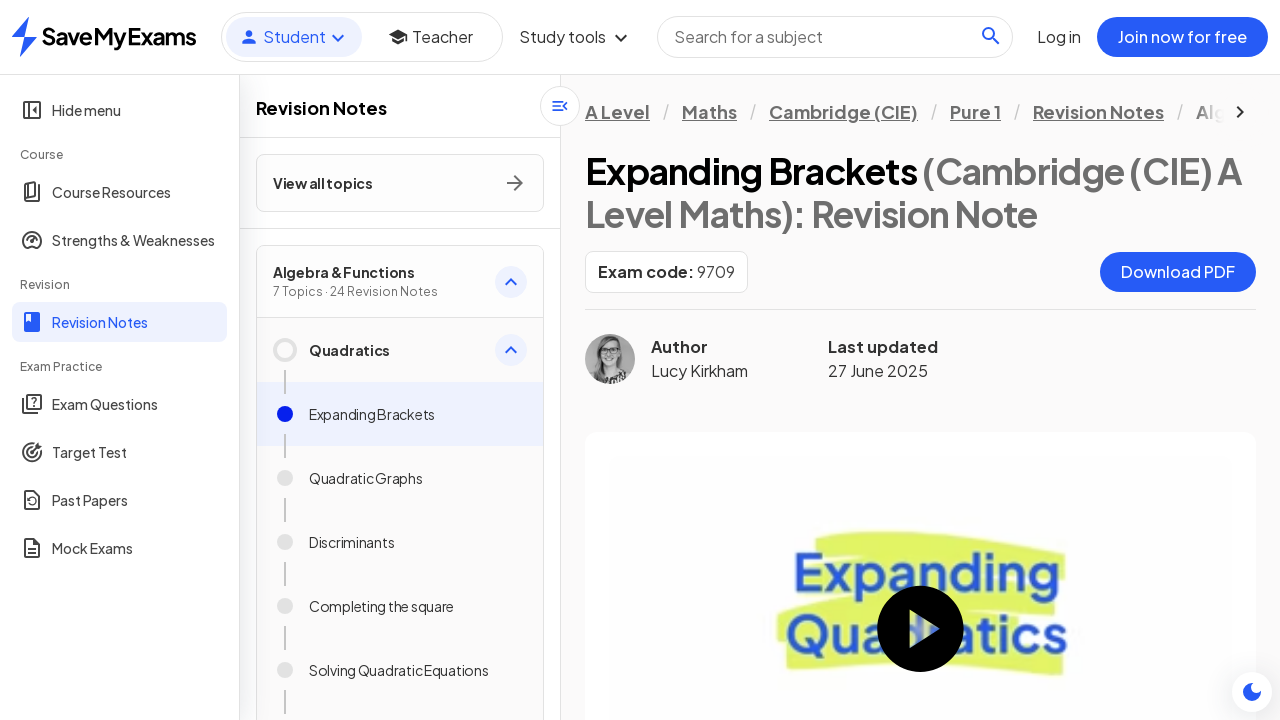

Navigated to SaveMyExams A-Level Maths revision notes page on expanding brackets
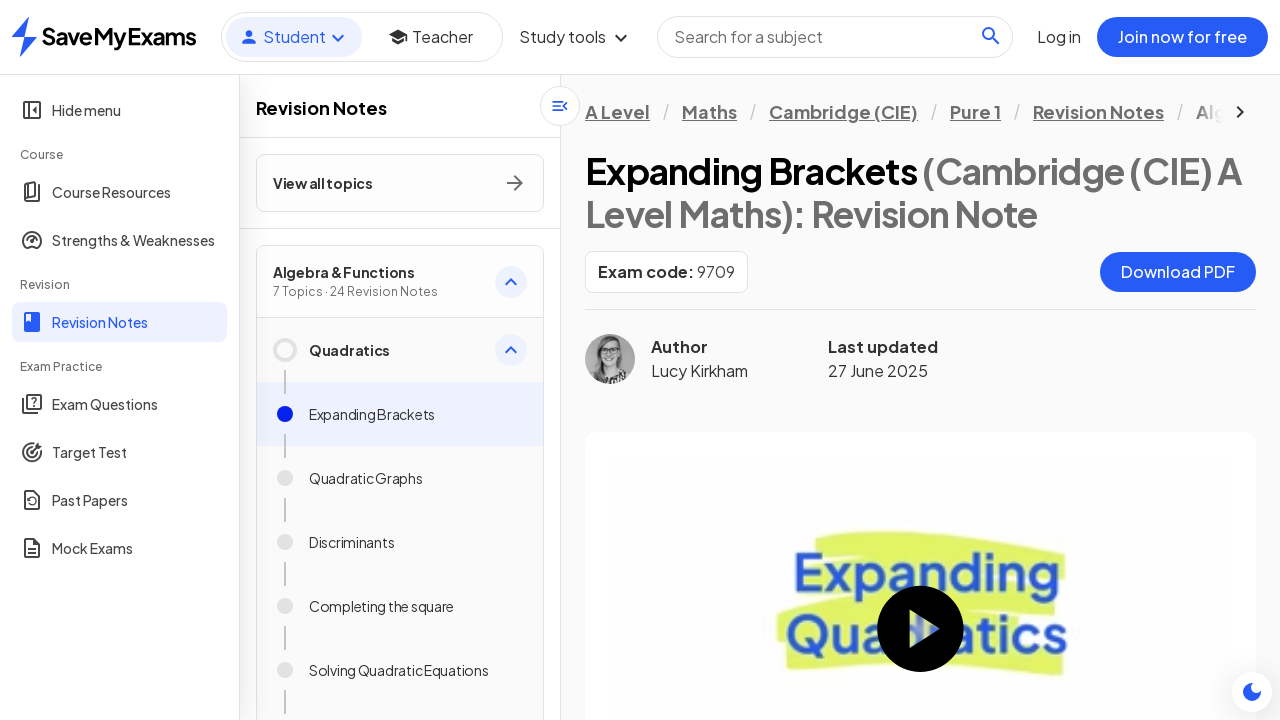

Page DOM content loaded
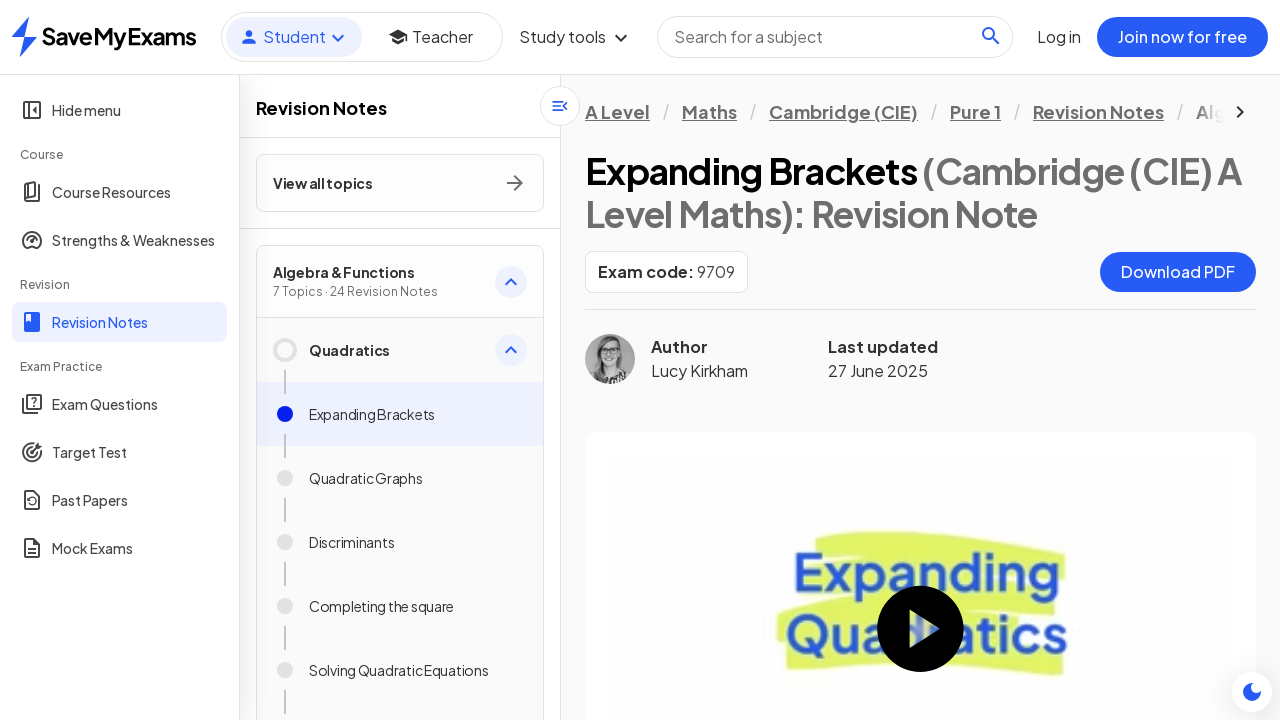

Removed UI elements with class name 'col-md-4'
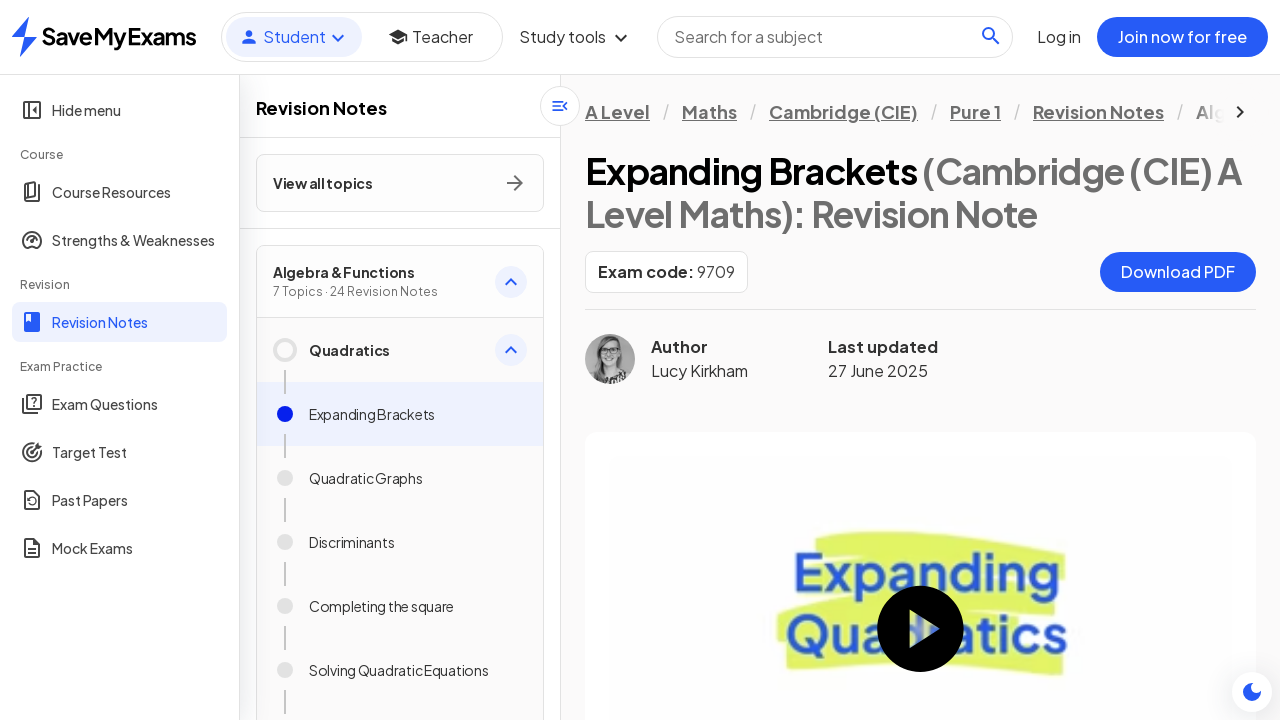

Removed UI elements with class name 'fixed-top main-nav-wrap'
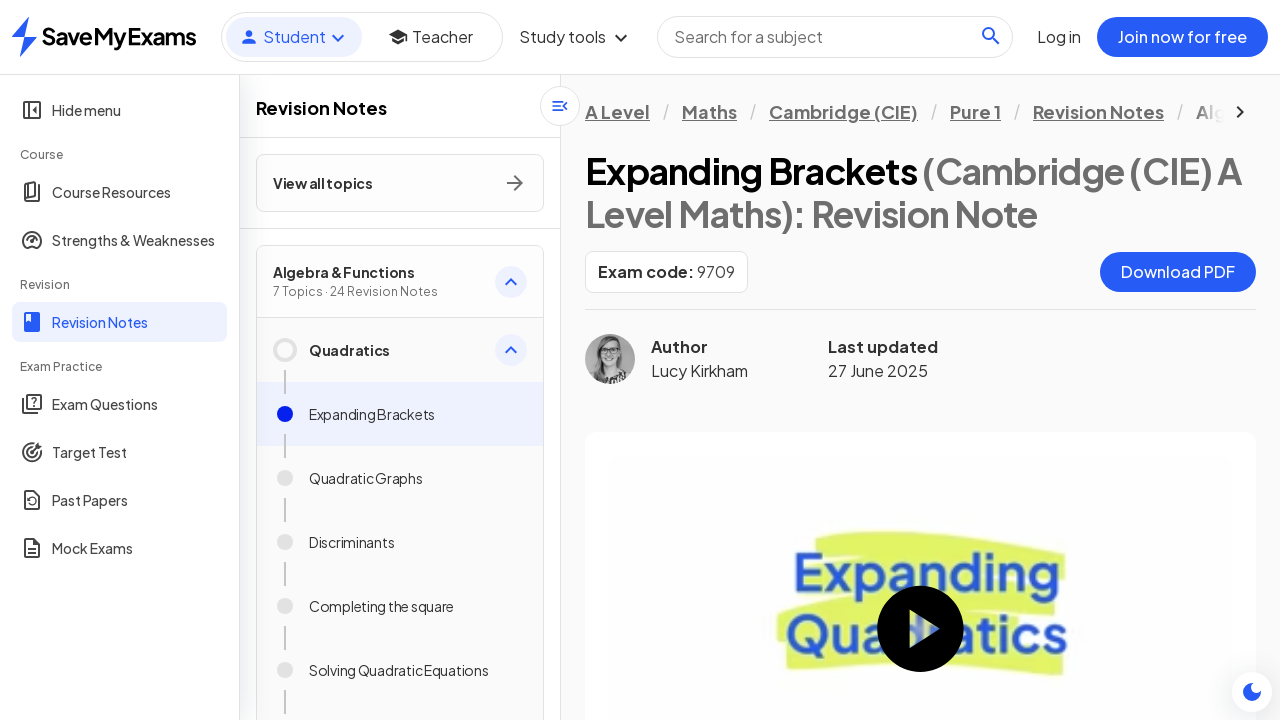

Removed UI elements with class name 'fuse-desktop-h-250 fuse-mobile-h-100 mt-4'
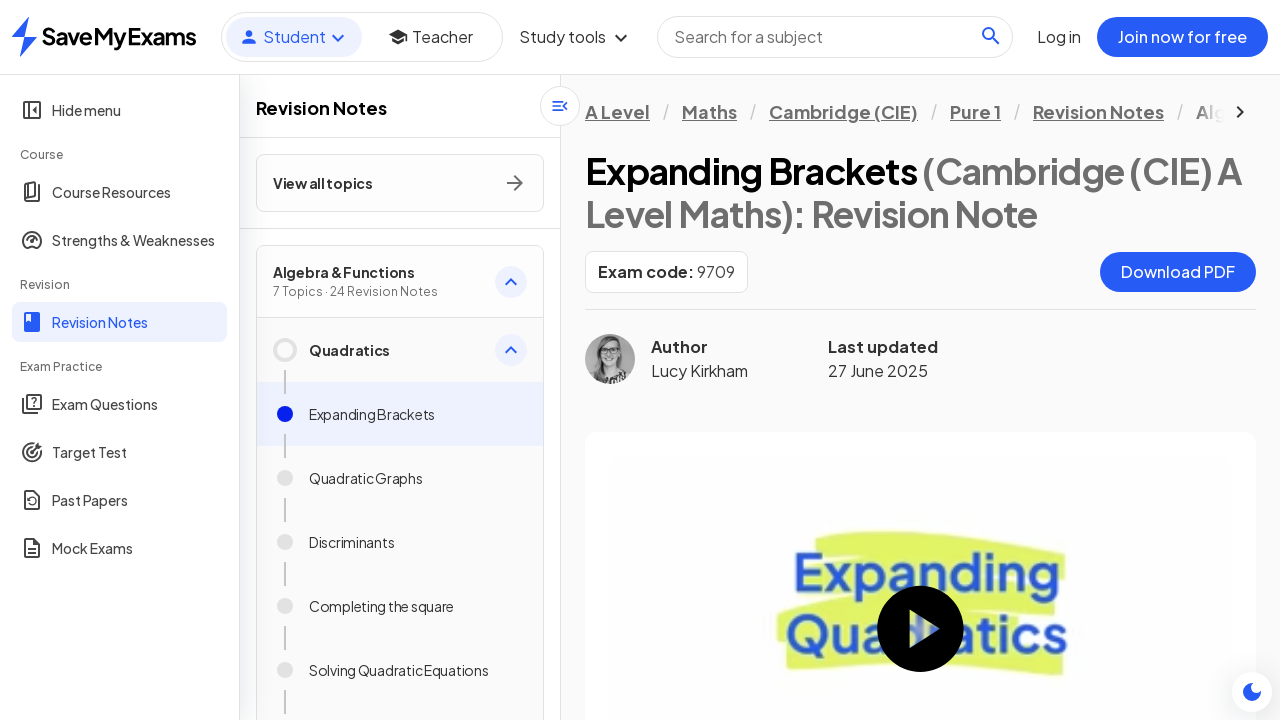

Removed UI elements with class name 'resource-actions revision-notes row align-items-center'
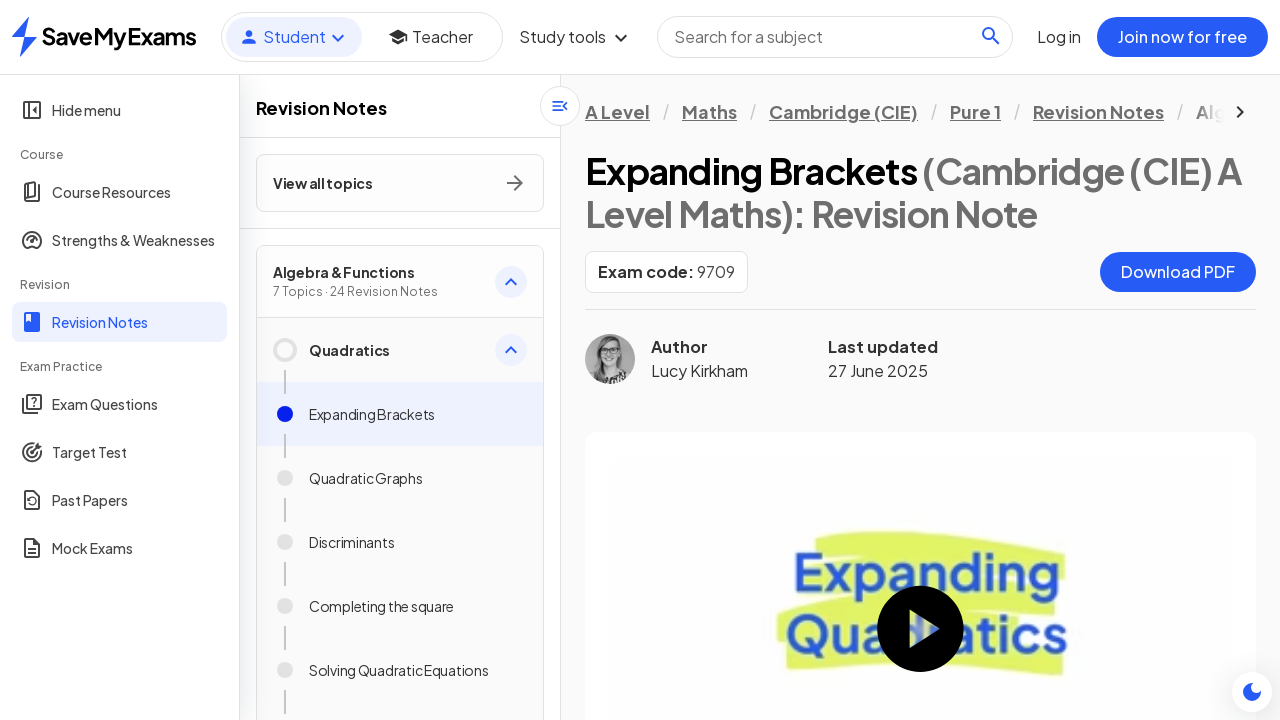

Removed UI elements with class name 'fuse-h-280 mb-5'
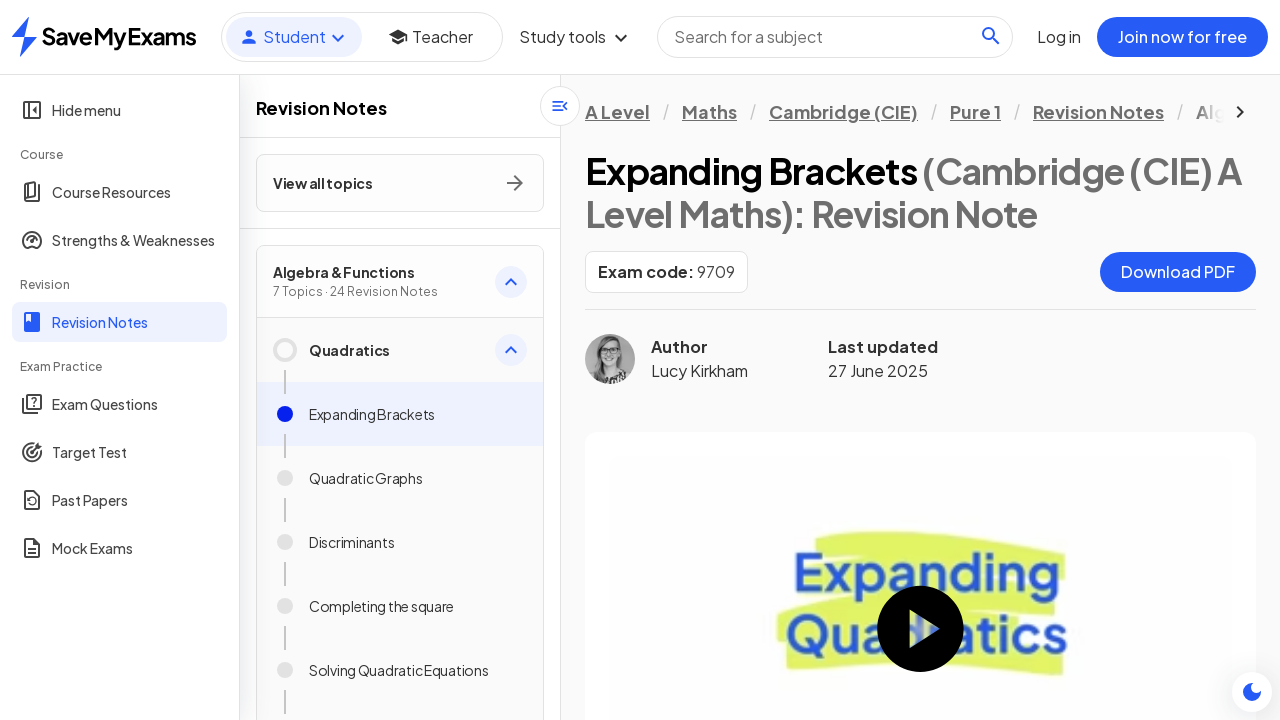

Removed UI elements with class name 'resource-page-buttons'
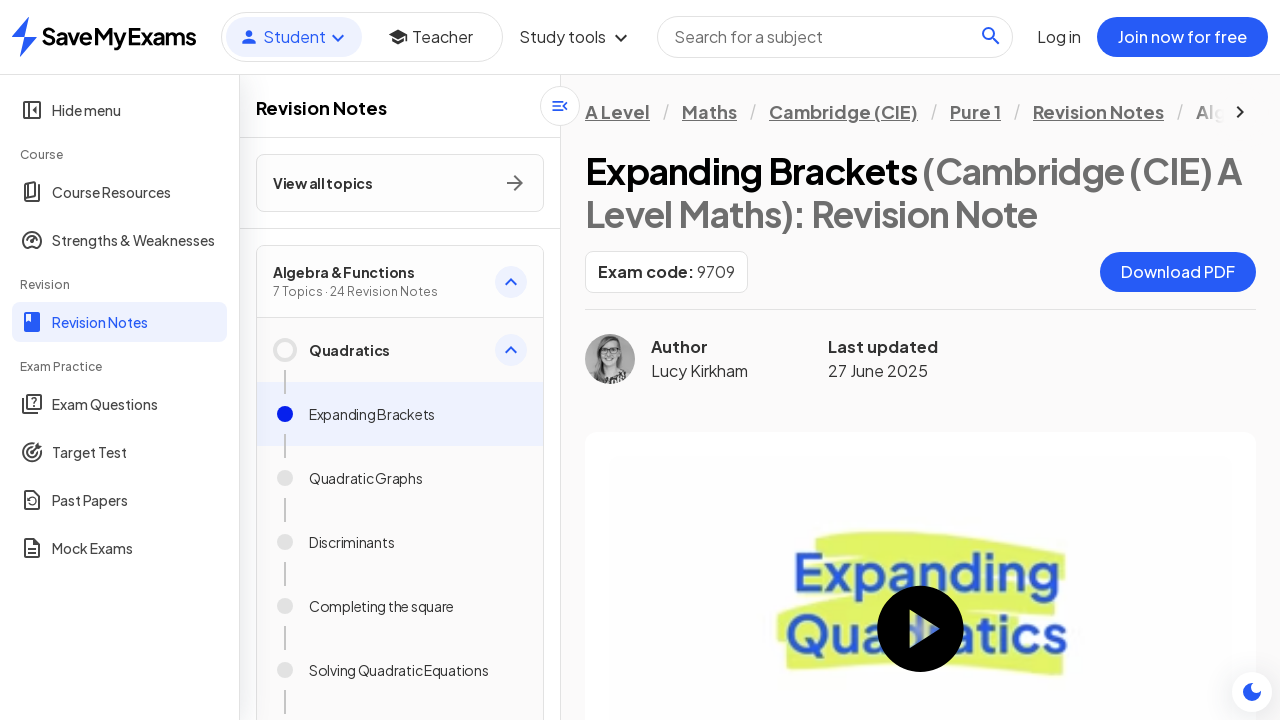

Removed UI elements with class name 'download-pdf-ribbon'
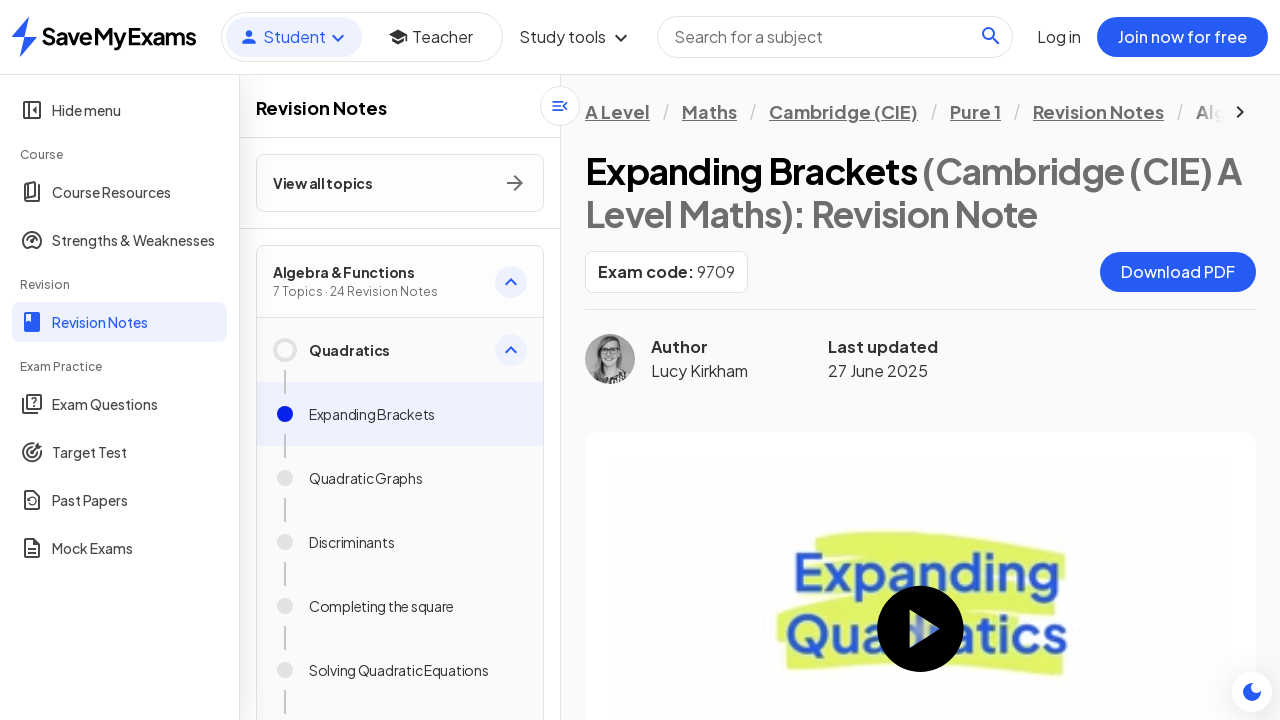

Removed UI elements with class name 'resource-author'
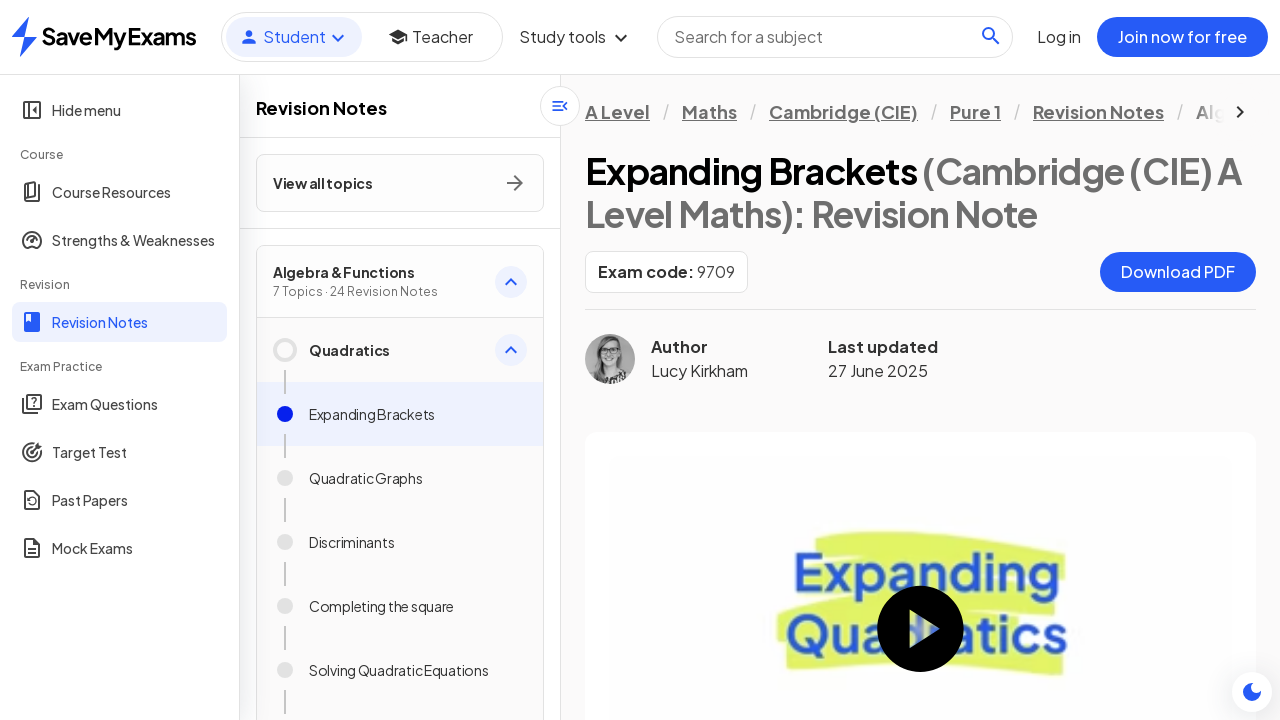

Removed UI elements with class name 'container-fluid main-footer'
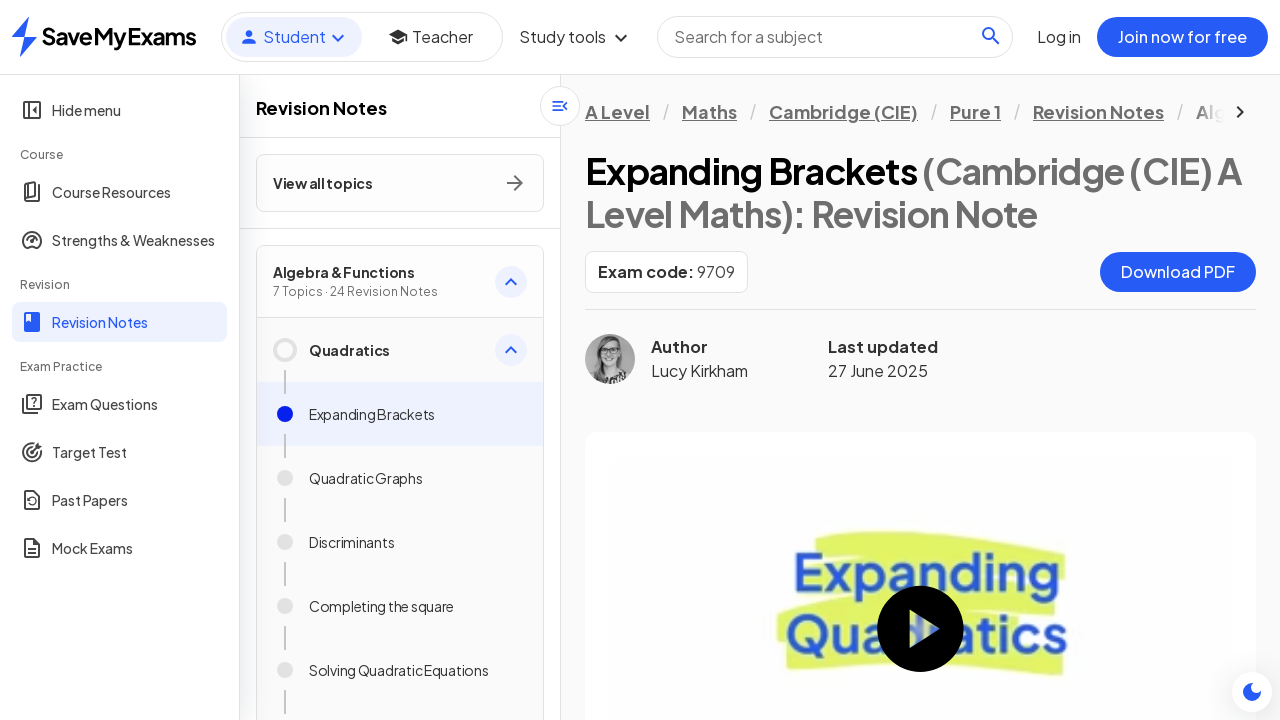

Set viewport size to 1920x1080
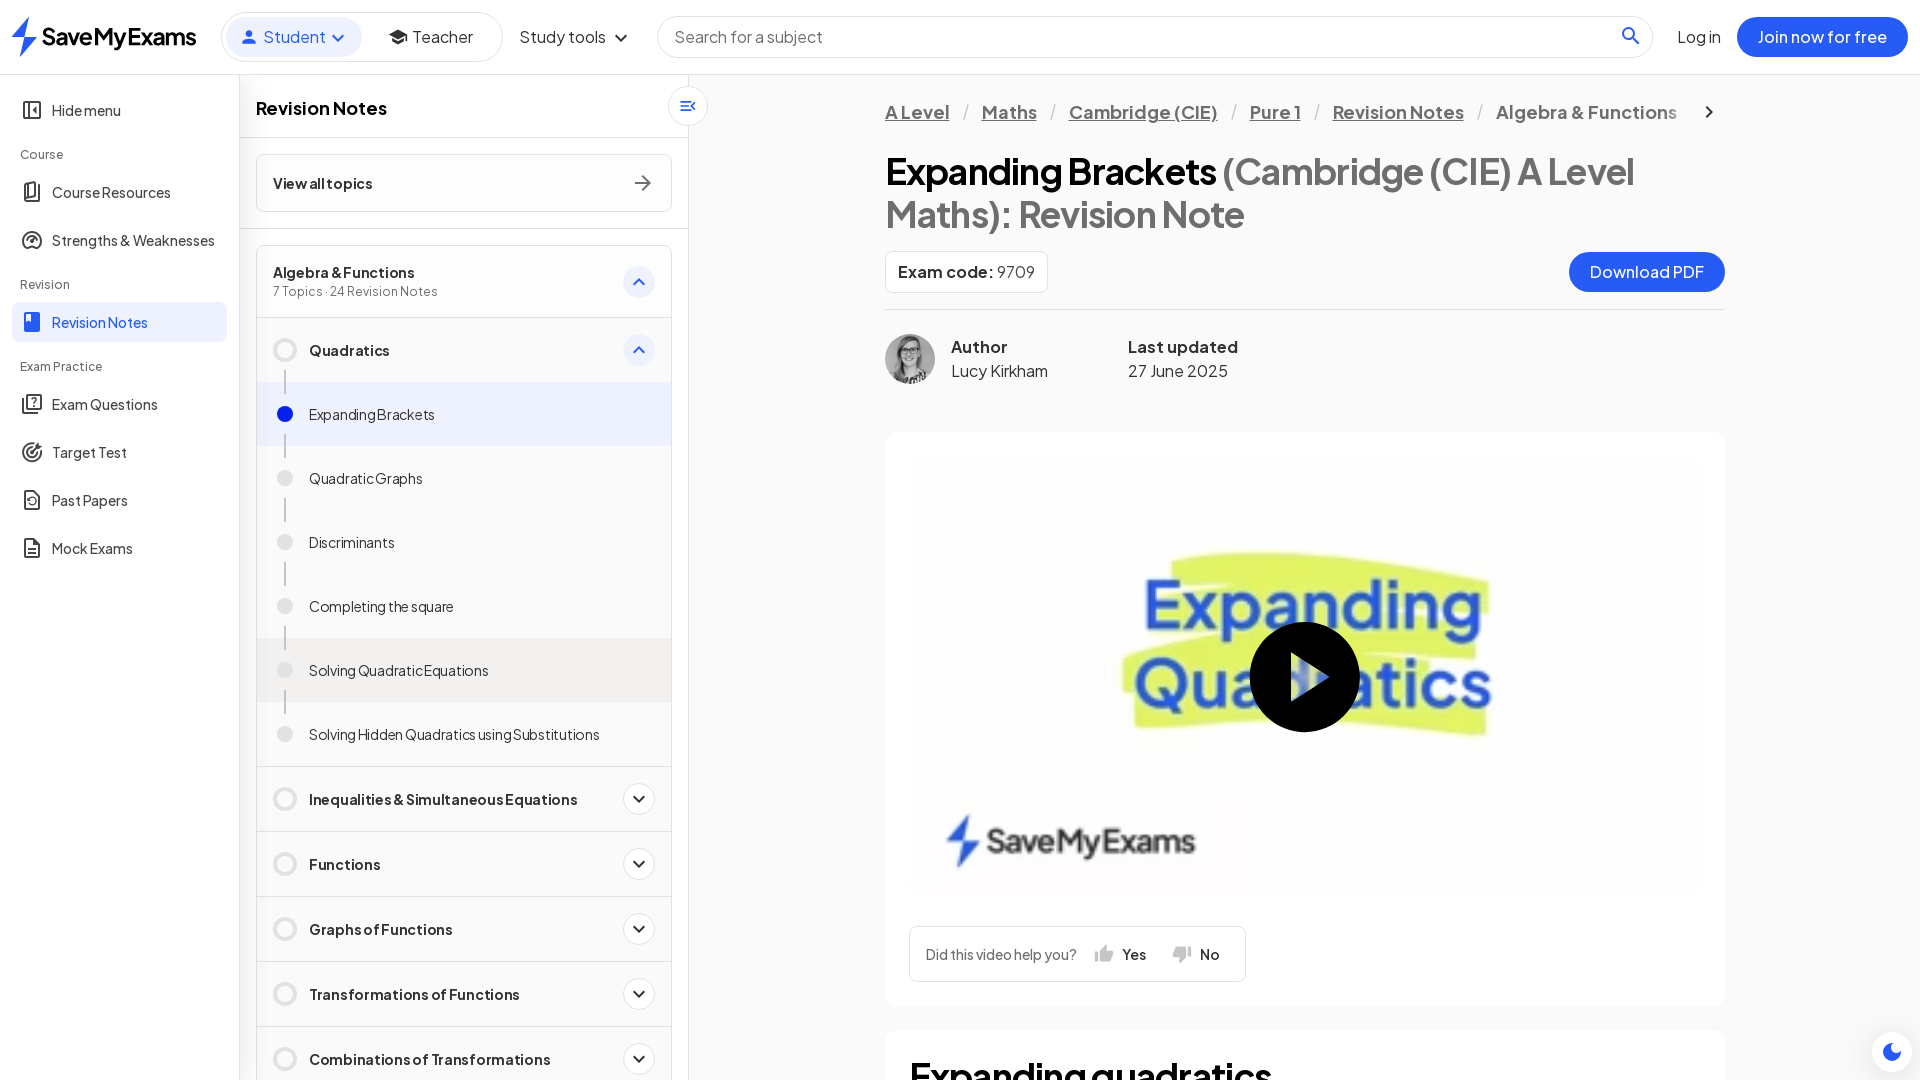

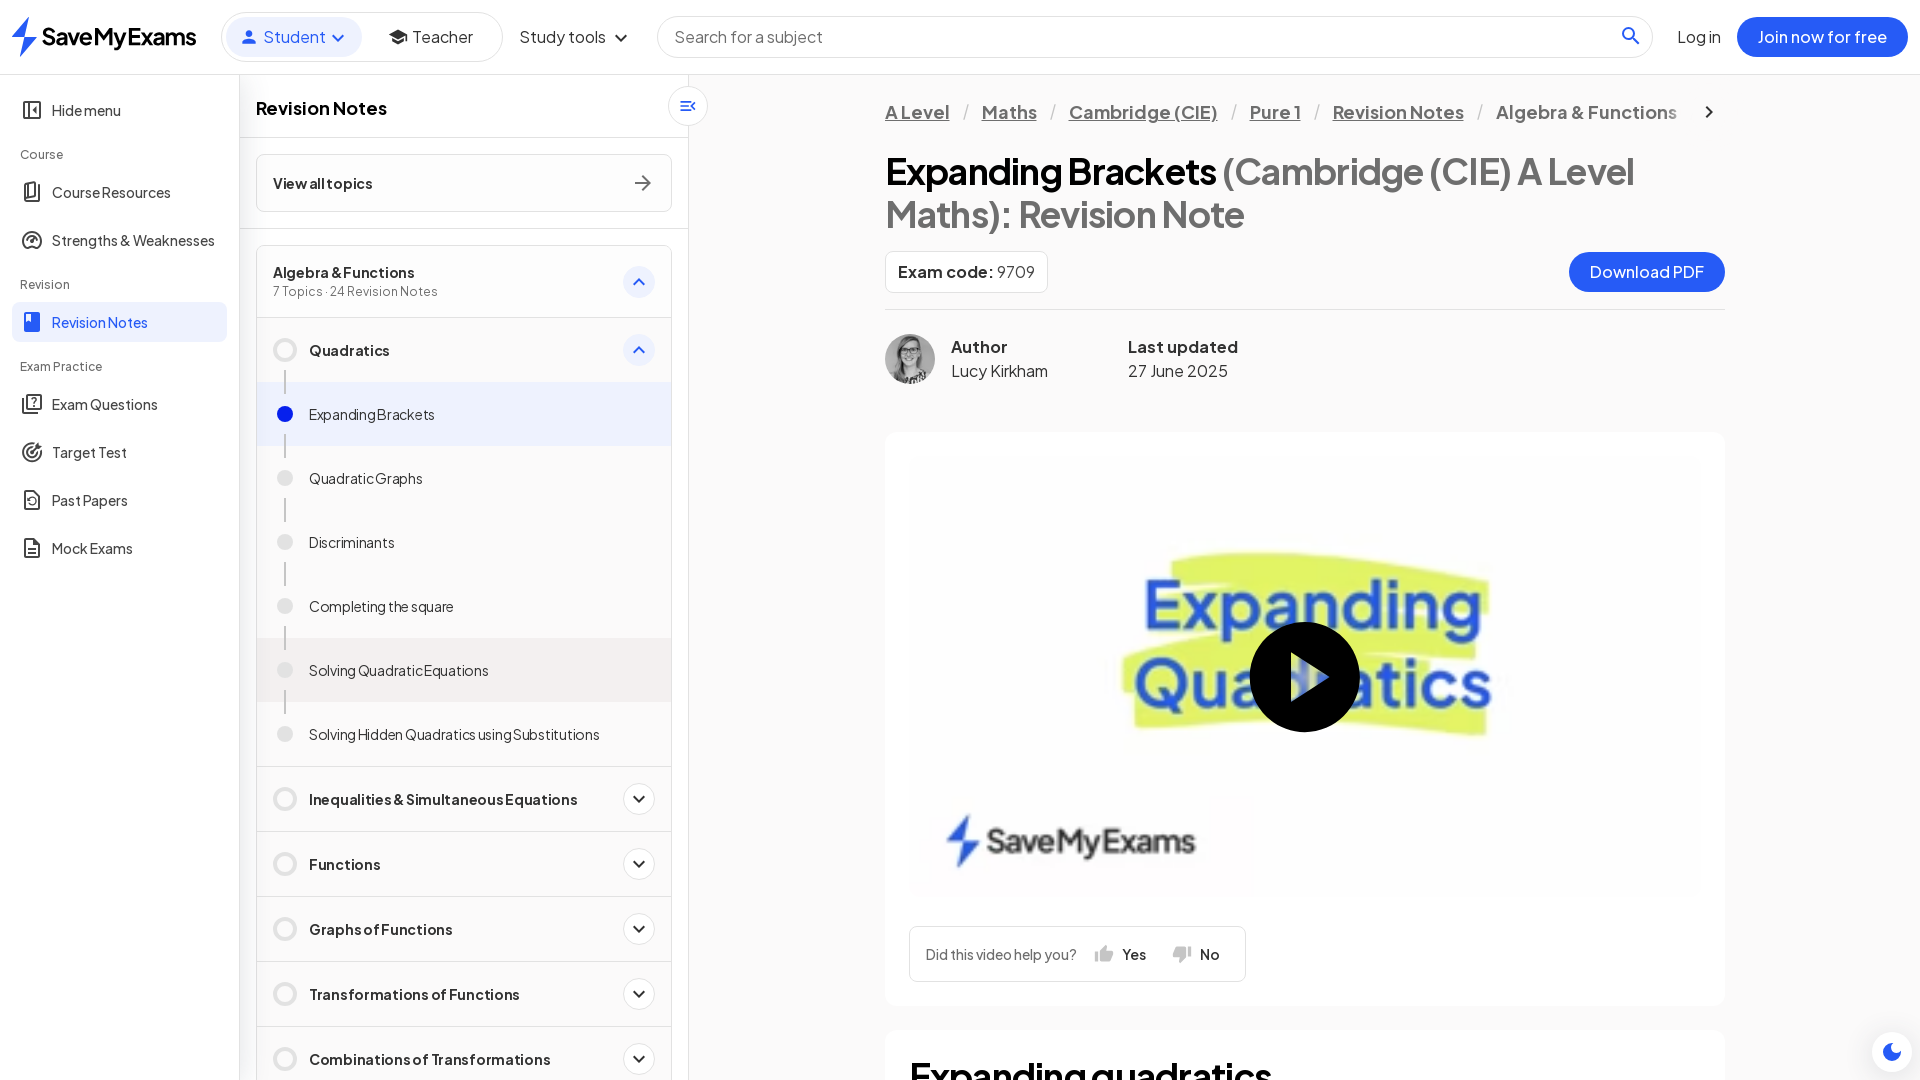